Tests the train search functionality on erail.in by entering source station (MAS - Chennai), destination station (BNC - Bangalore), and retrieving train listings from the results table

Starting URL: https://erail.in/

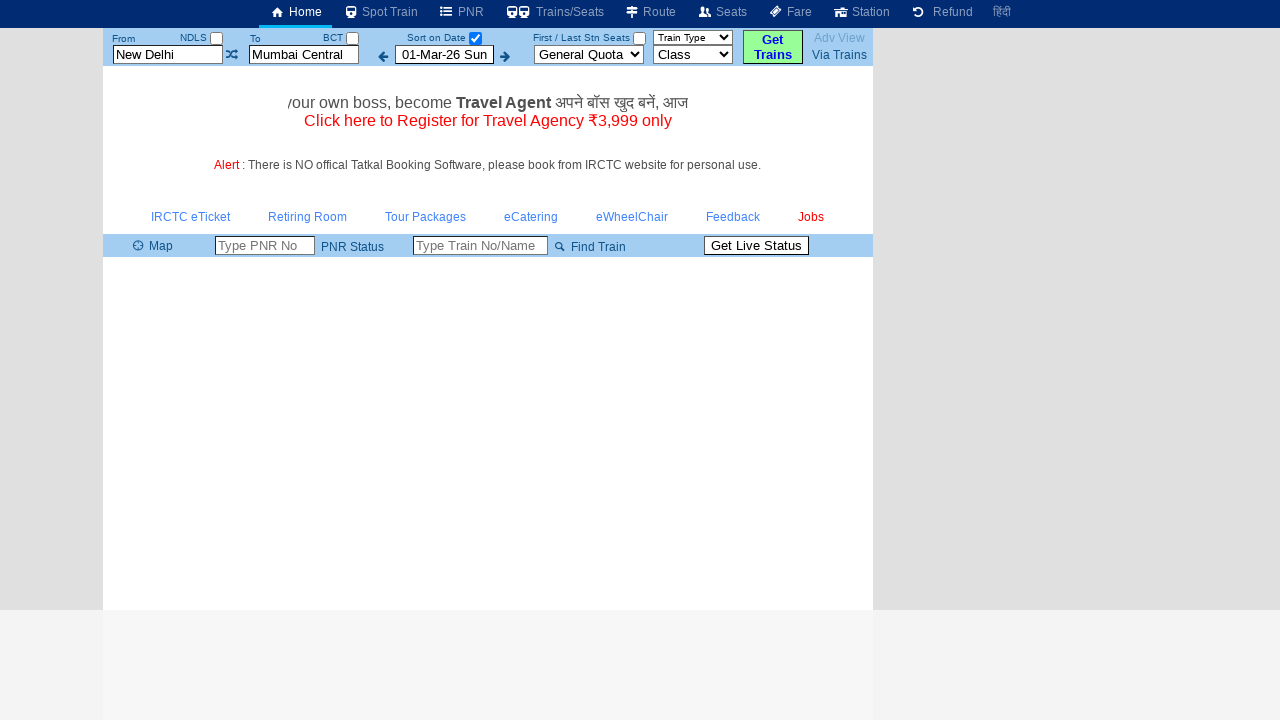

Cleared source station field on #txtStationFrom
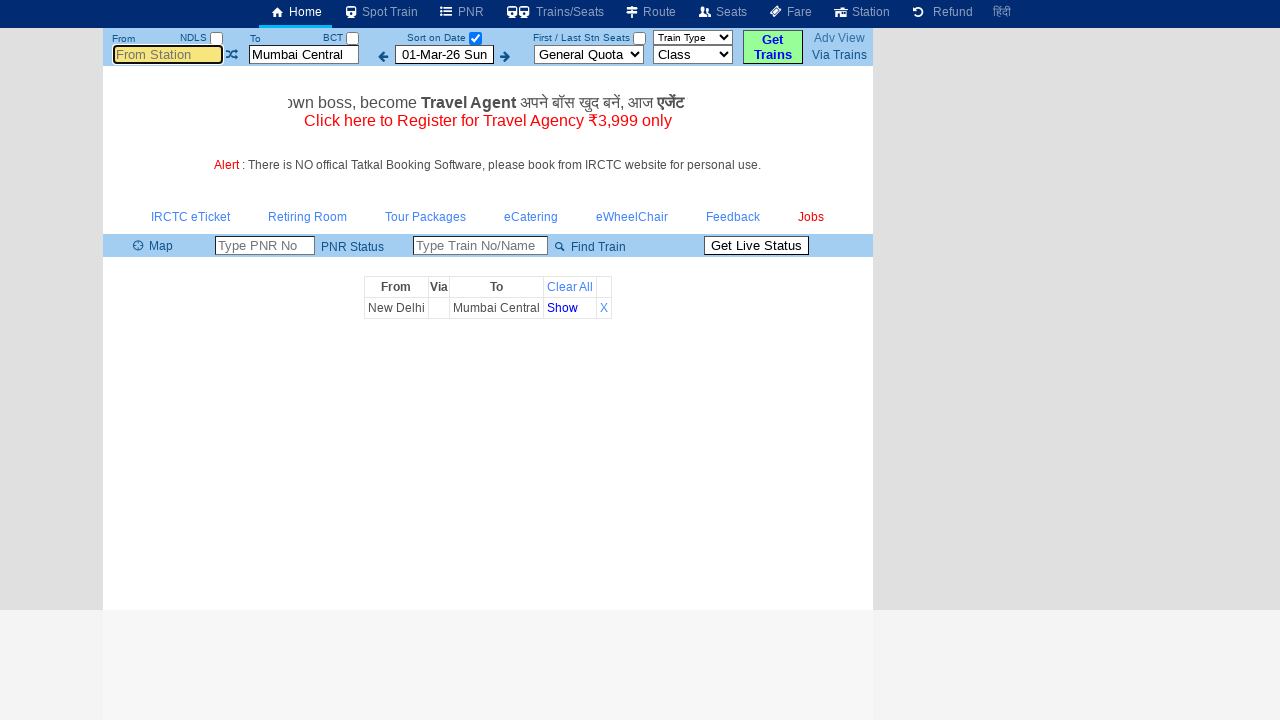

Filled source station with 'MAS' (Chennai) on #txtStationFrom
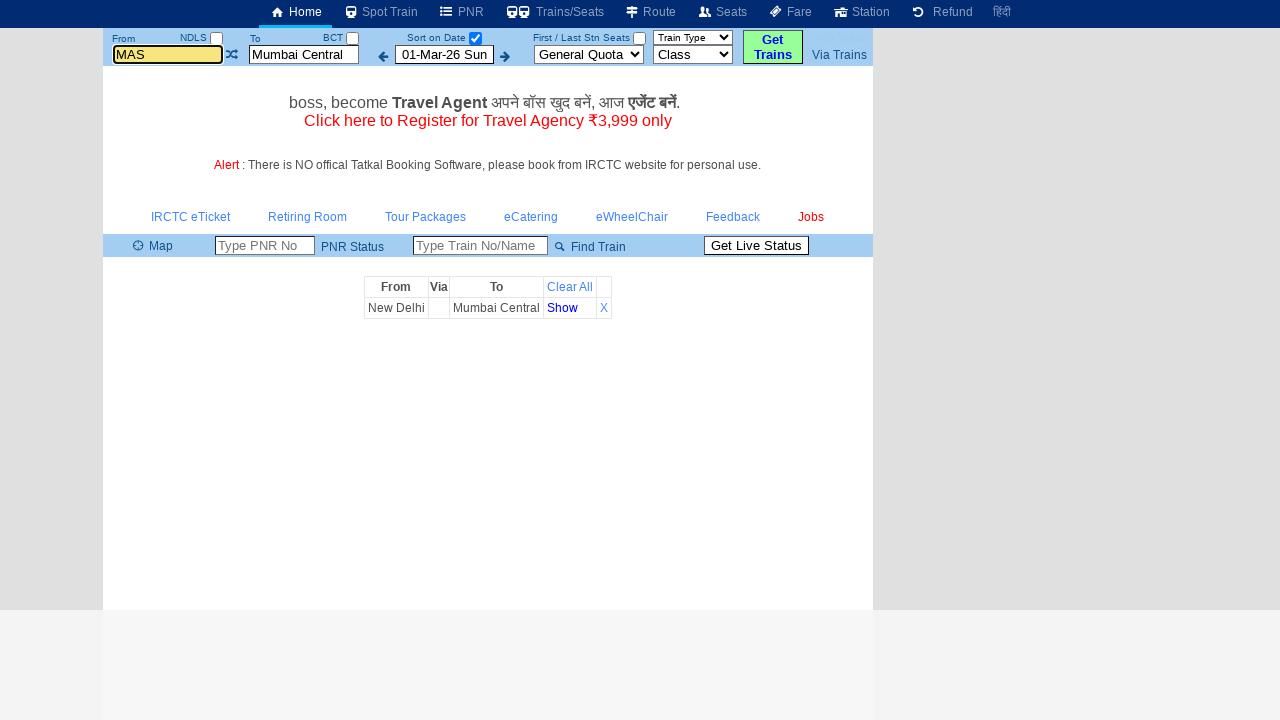

Pressed Enter to confirm source station selection
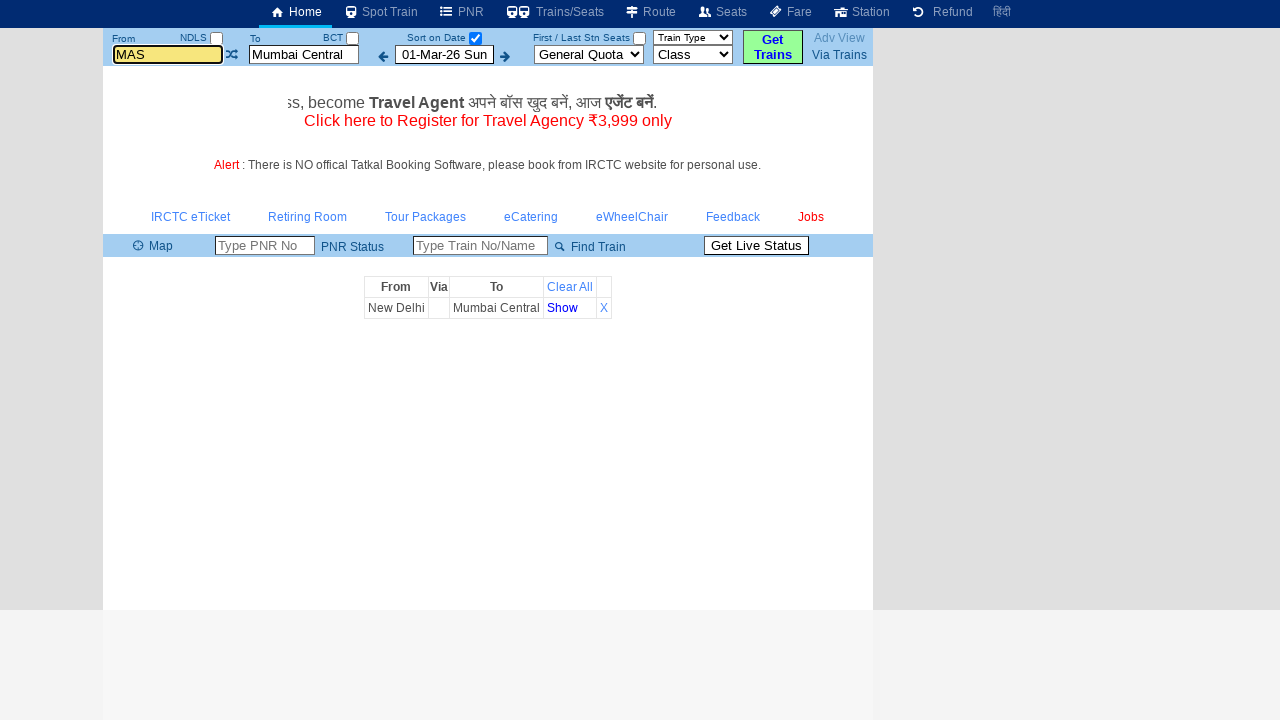

Waited 2 seconds for autocomplete processing
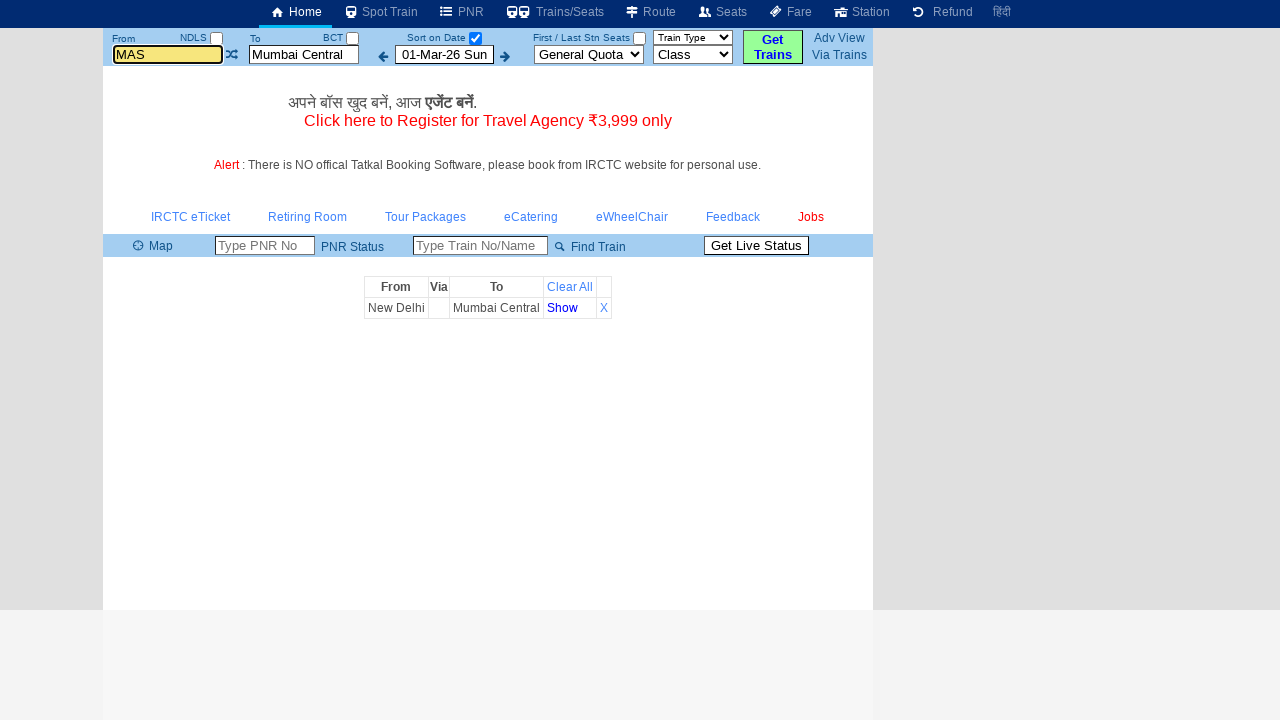

Cleared destination station field on #txtStationTo
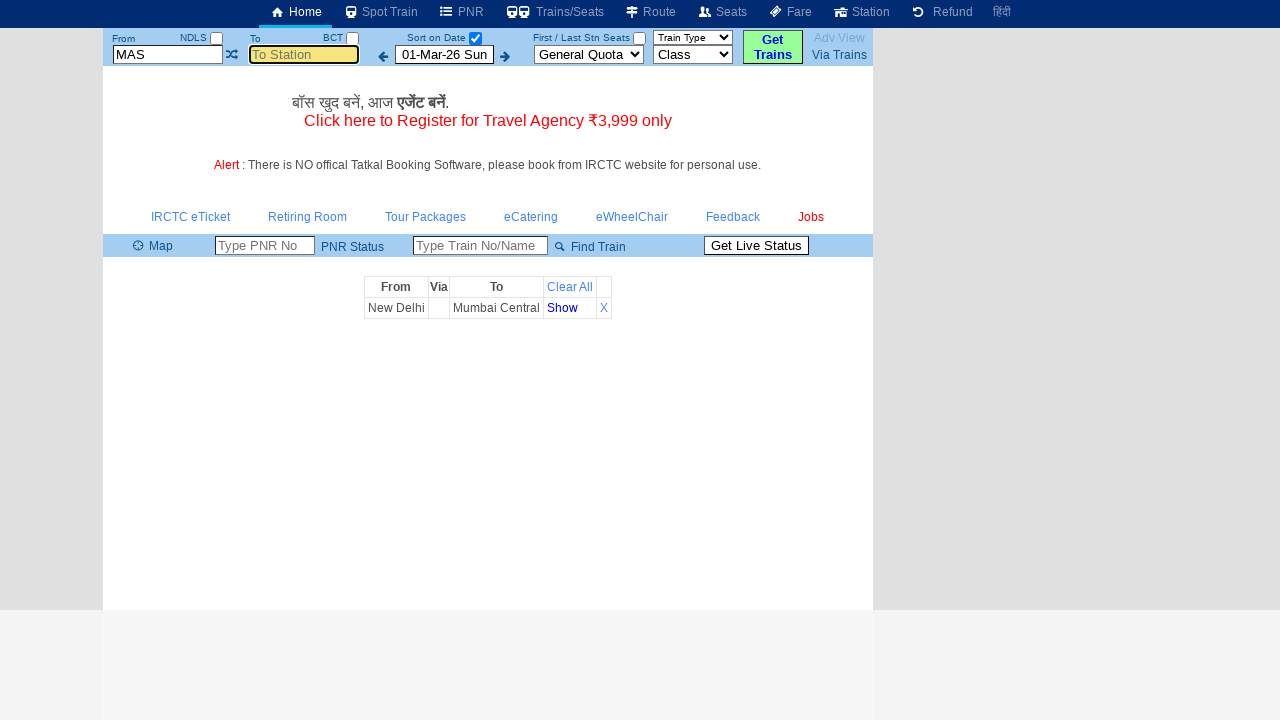

Filled destination station with 'BNC' (Bangalore) on #txtStationTo
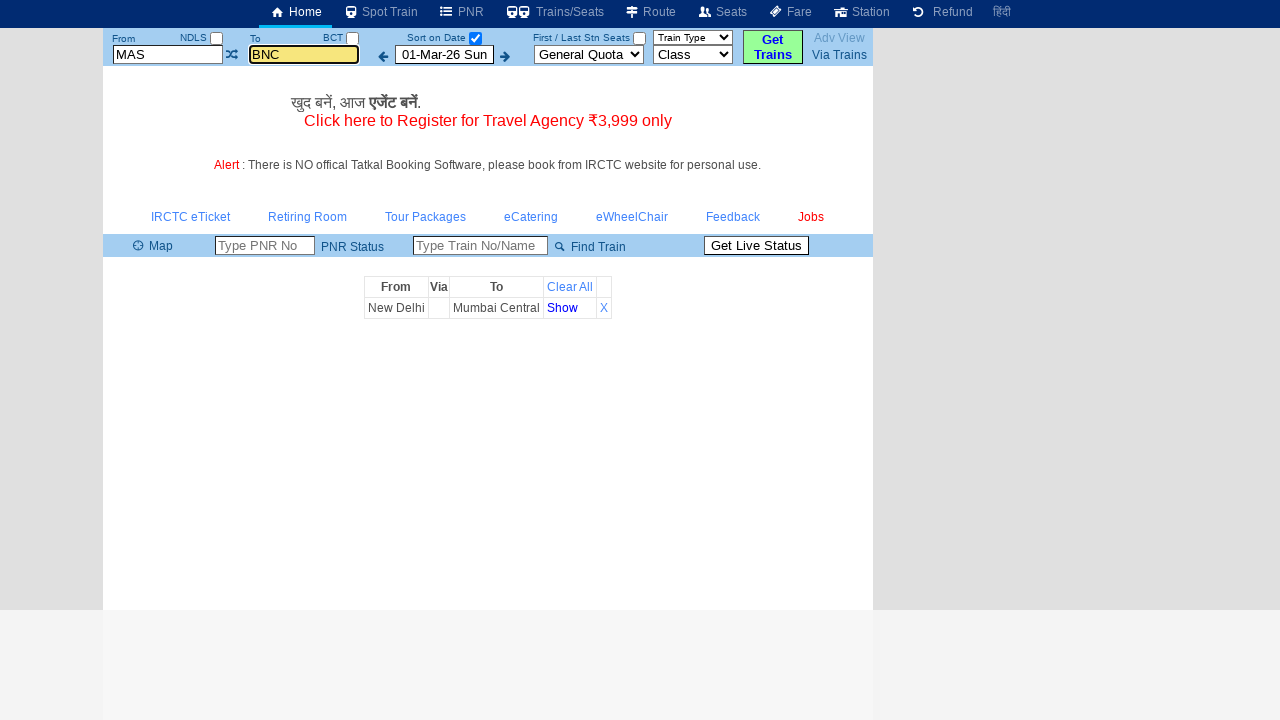

Pressed Enter to confirm destination station selection
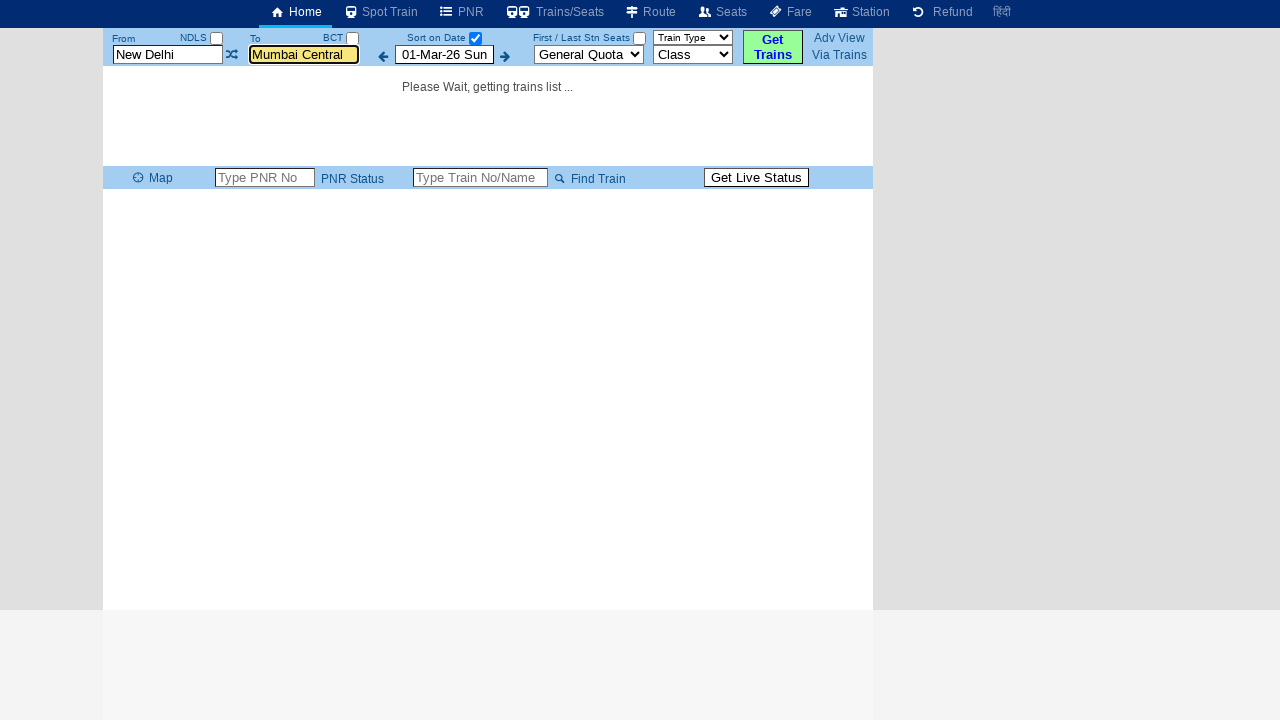

Clicked date-only checkbox at (475, 38) on #chkSelectDateOnly
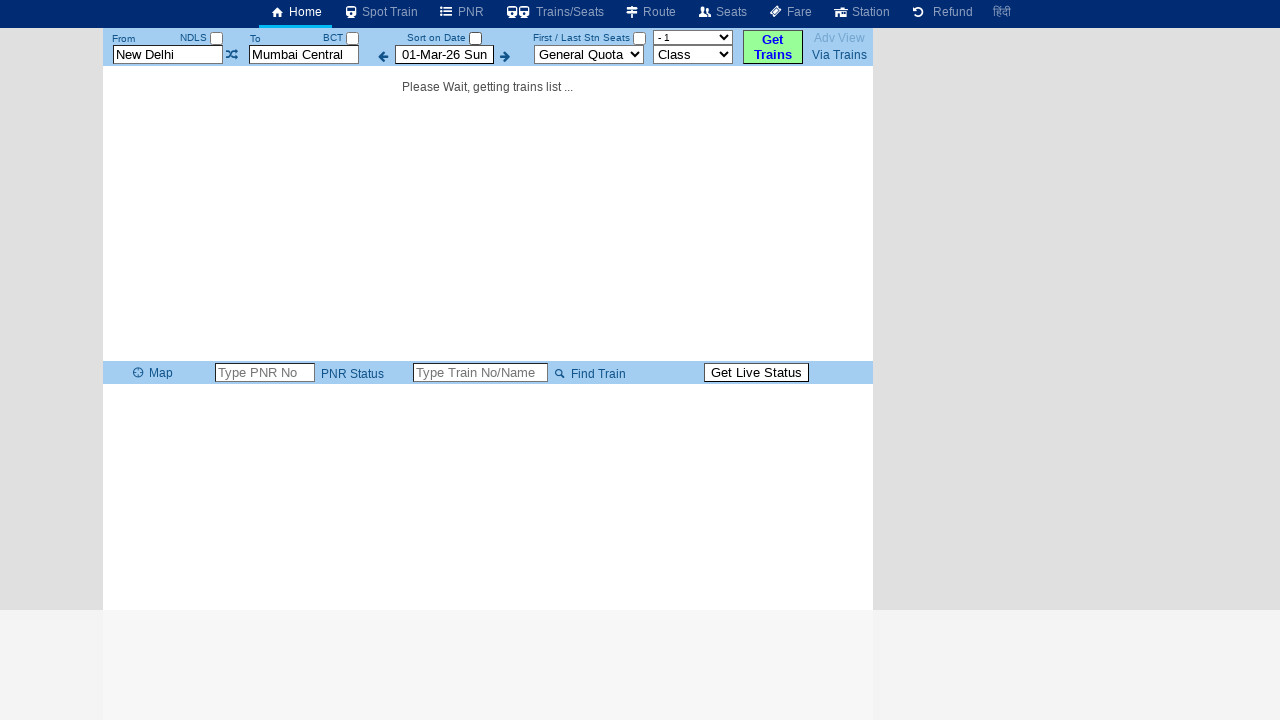

Train list table loaded successfully
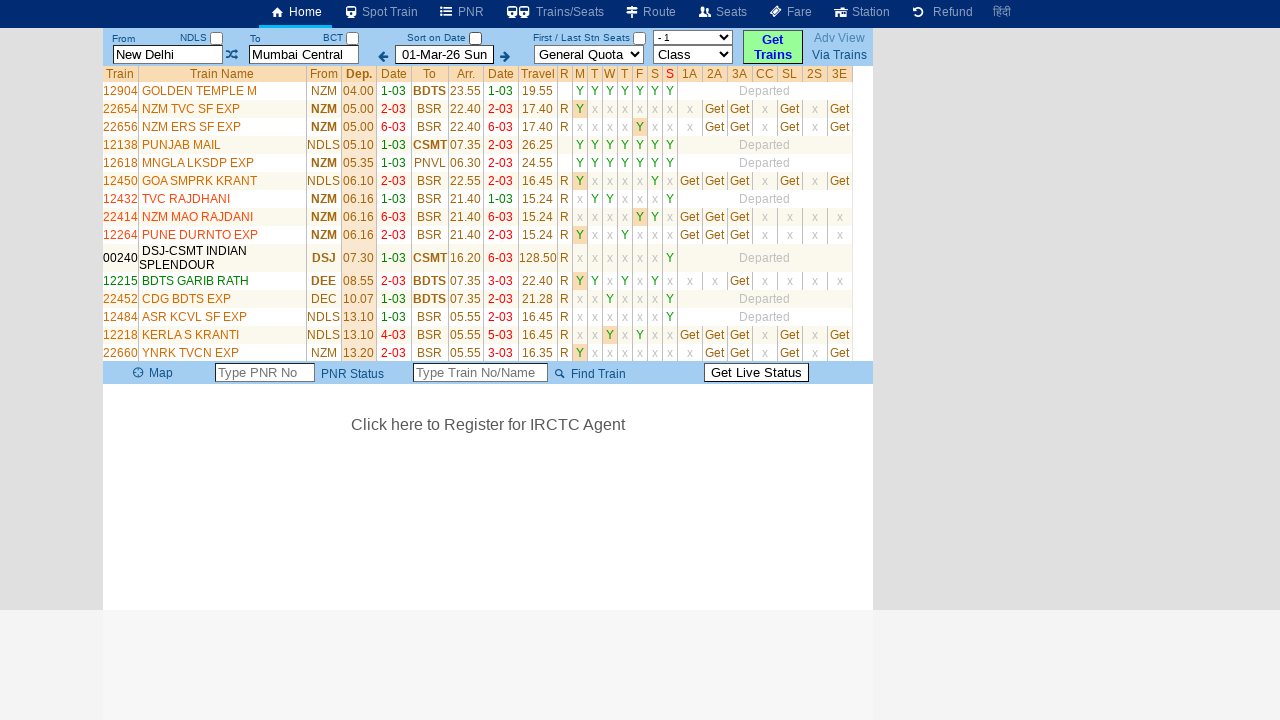

Waited 2 seconds for results to fully load
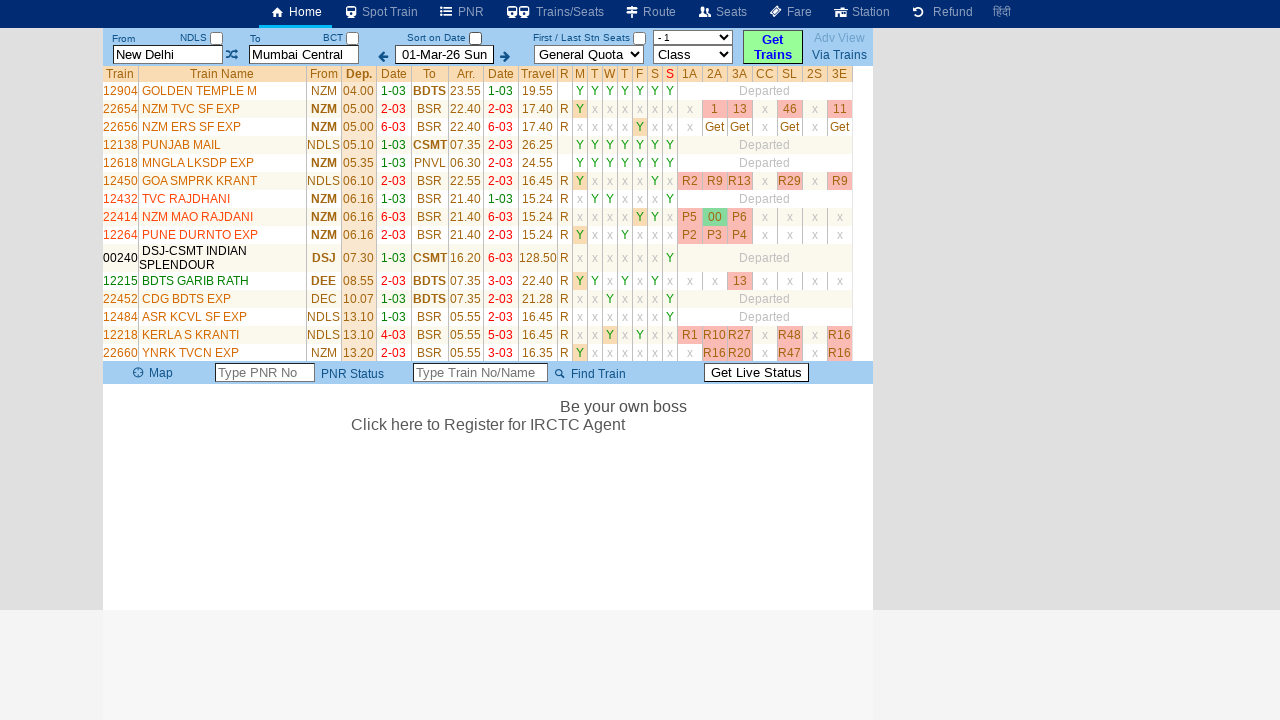

Train name cells are visible in results table
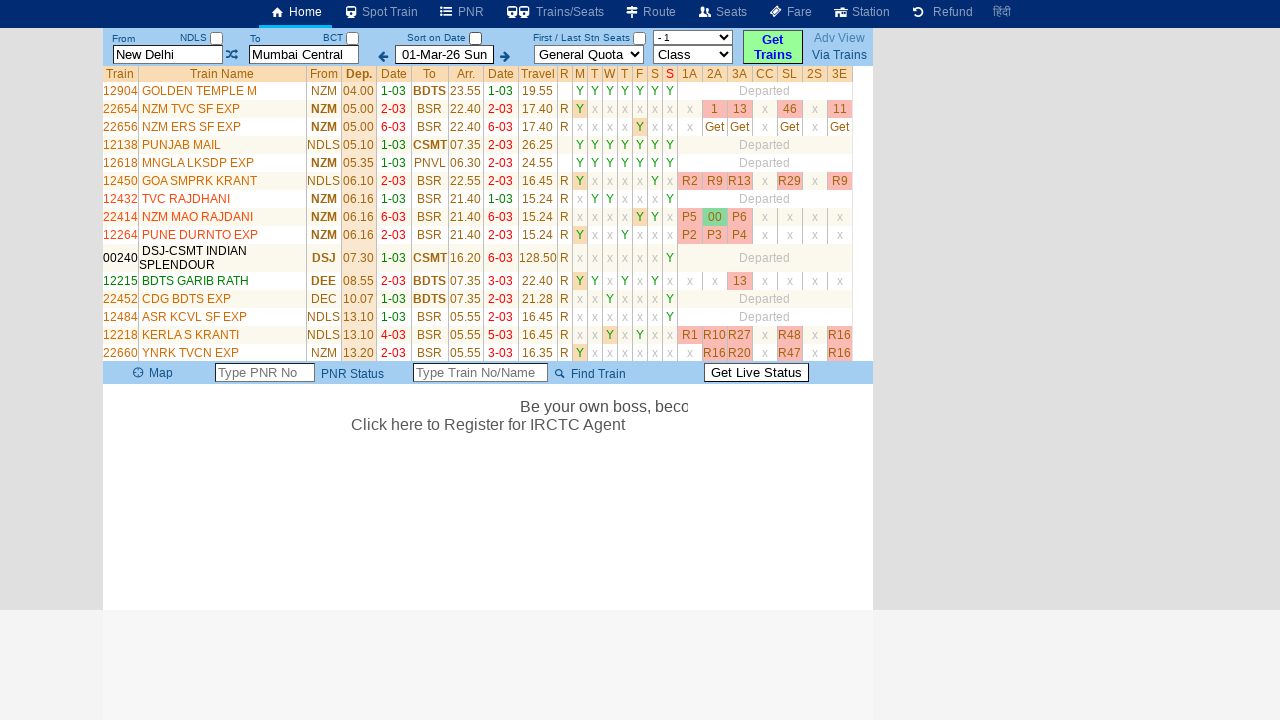

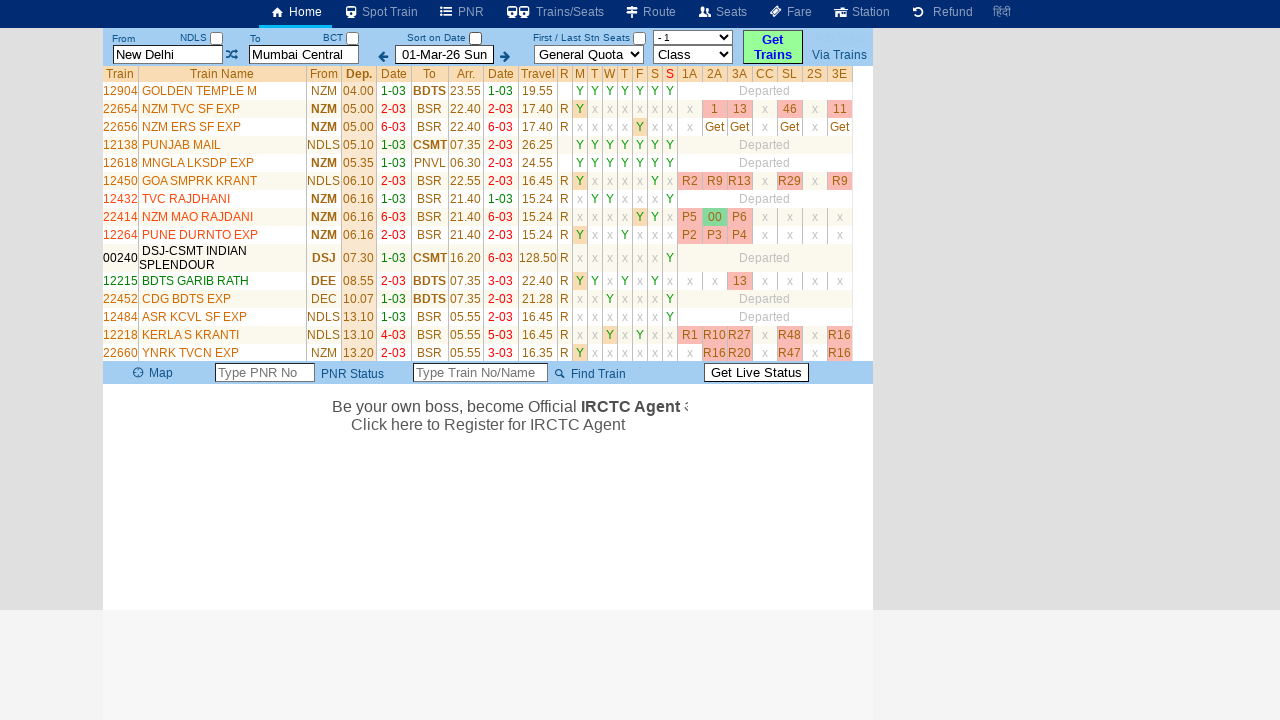